Fills a name input field with "tom44" and verifies the current URL matches the signup page

Starting URL: https://freelance-learn-automation.vercel.app/signup

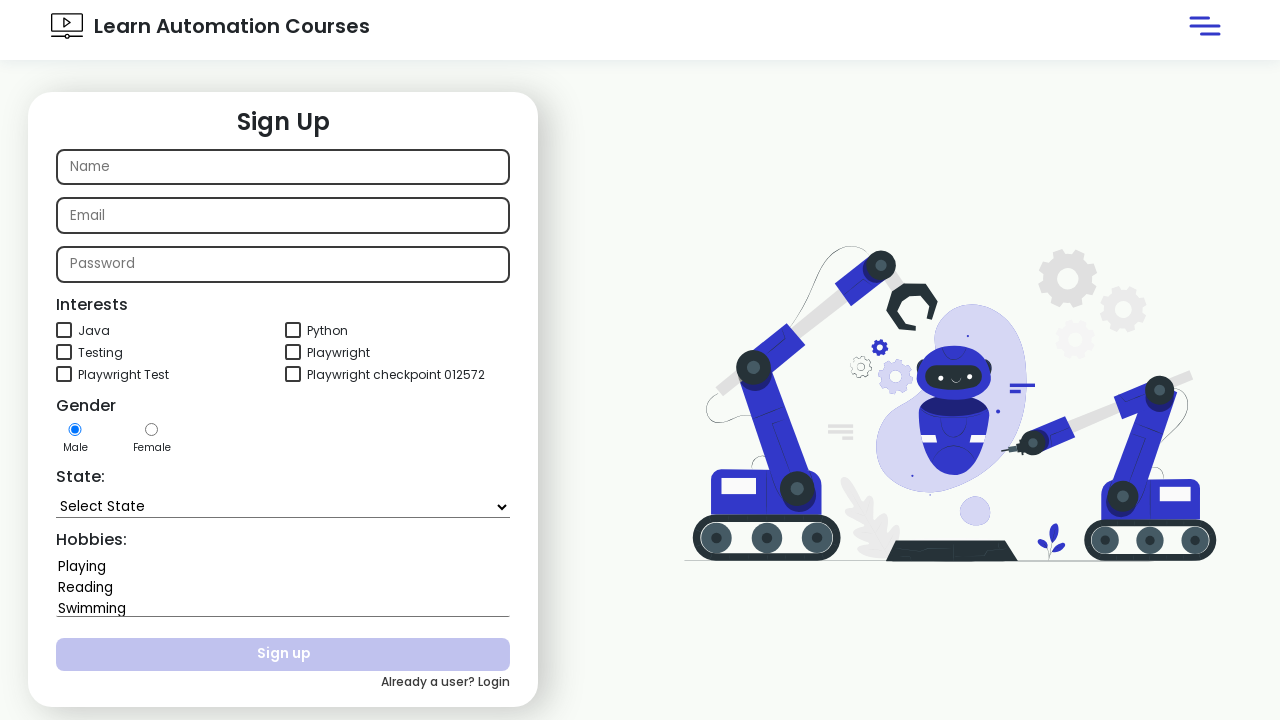

Filled name input field with 'tom44' on input#name
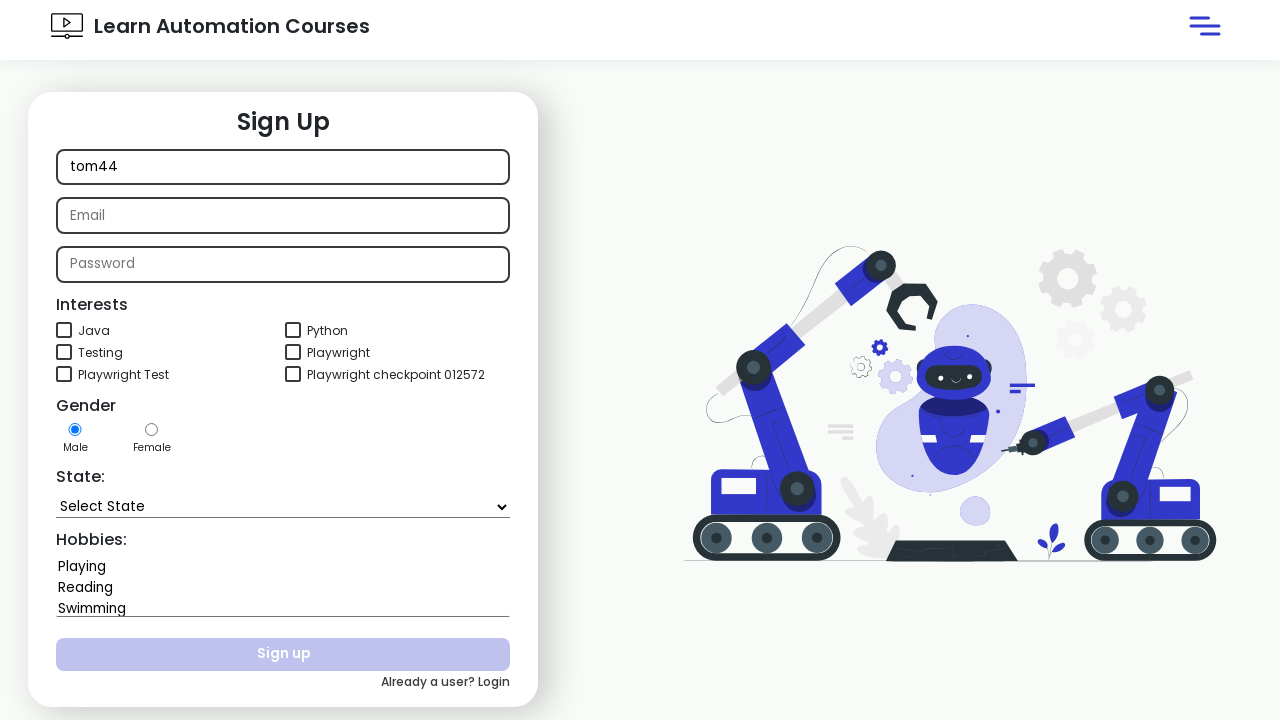

Verified current URL matches signup page
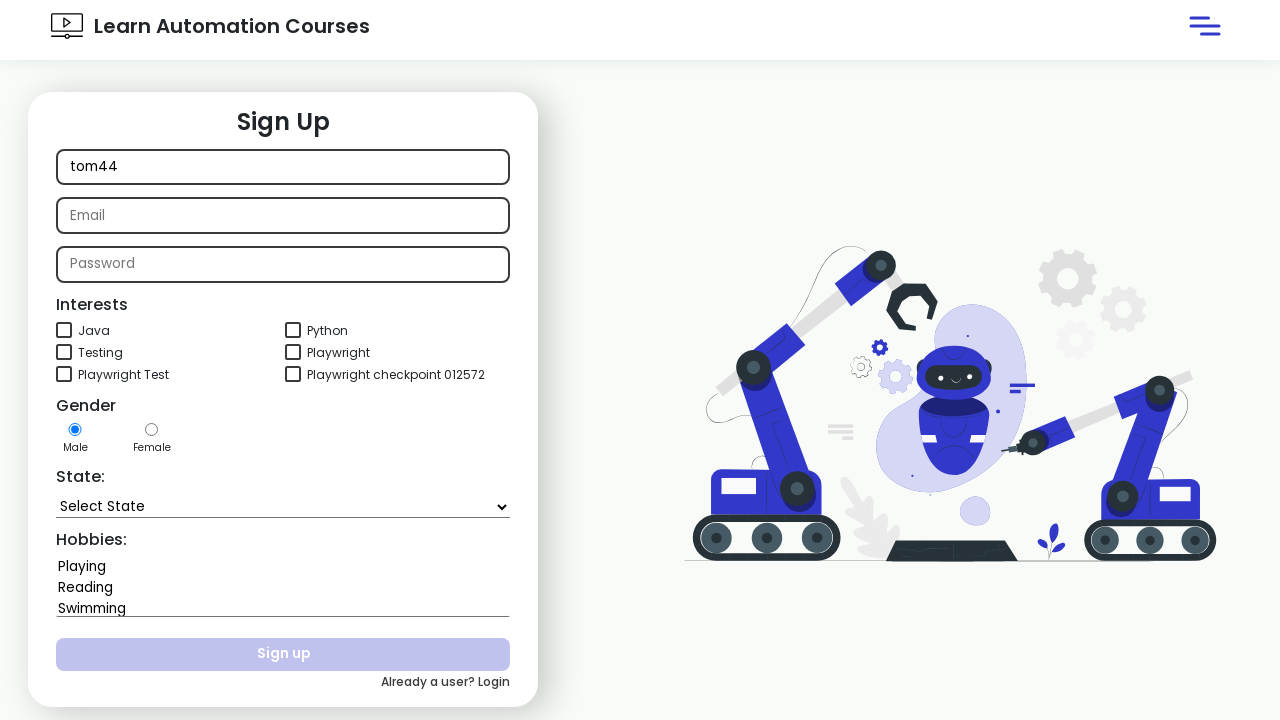

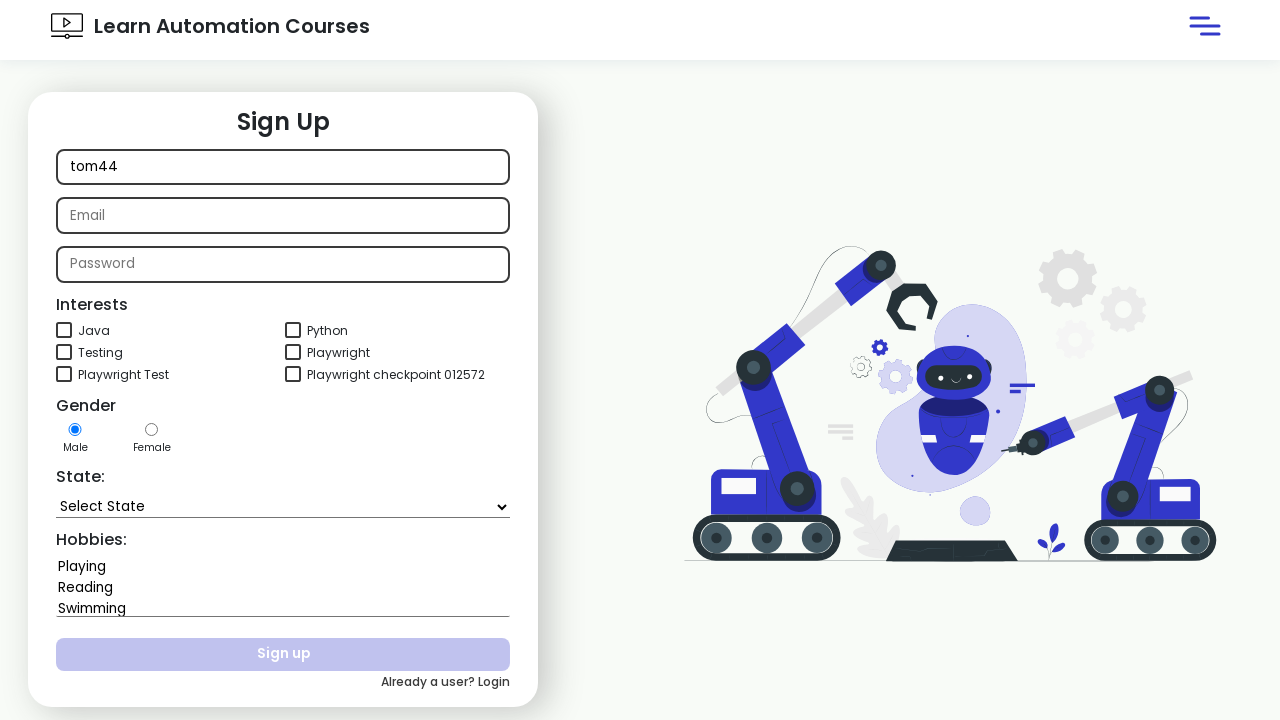